Tests browser navigation functionality by clicking a certificate link, navigating back to the index page, and then forward again to the certificate page

Starting URL: https://conrec-infinity-ab.github.io/Selenium-Course/

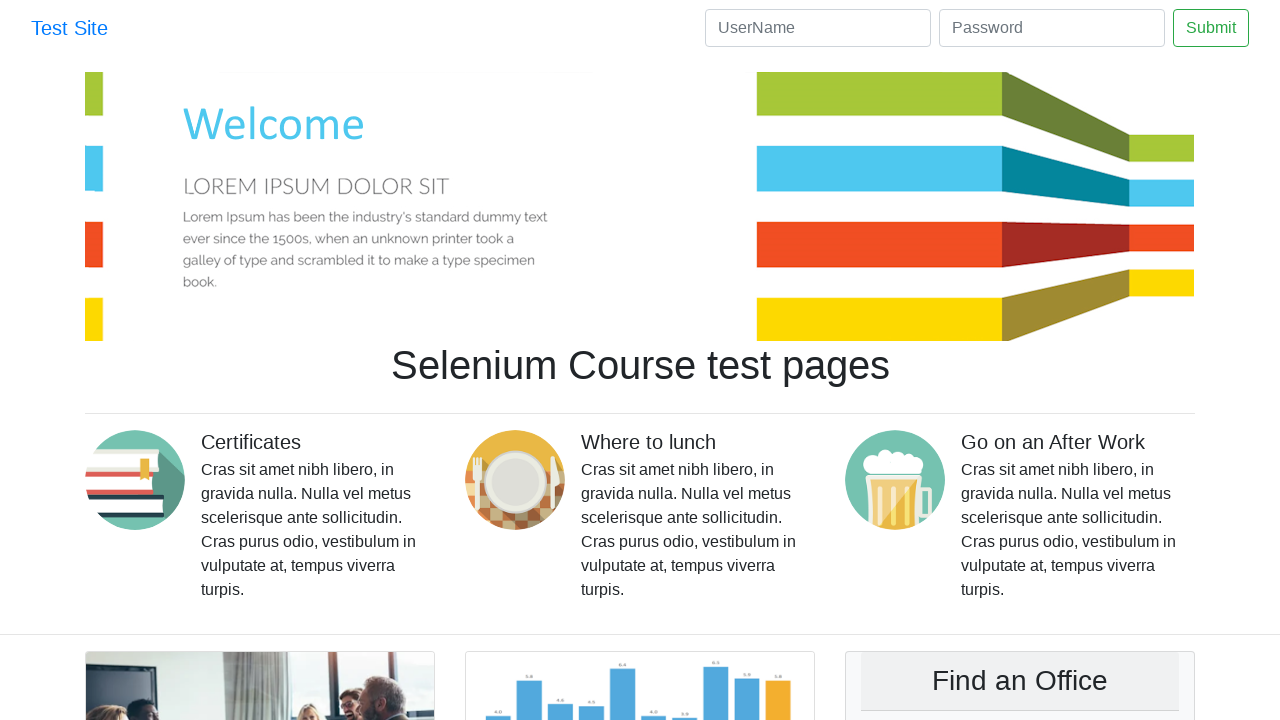

Retrieved initial URL and page title from index page
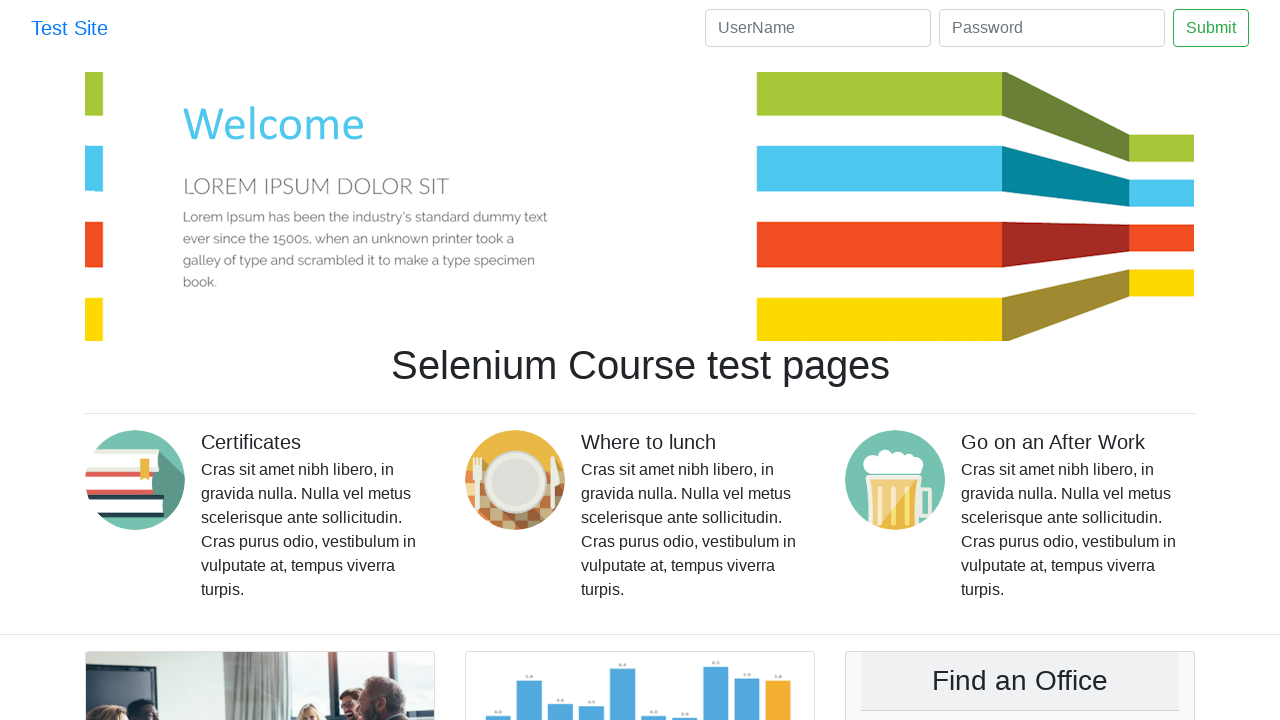

Clicked on the certificates link at (143, 480) on #certificates_link
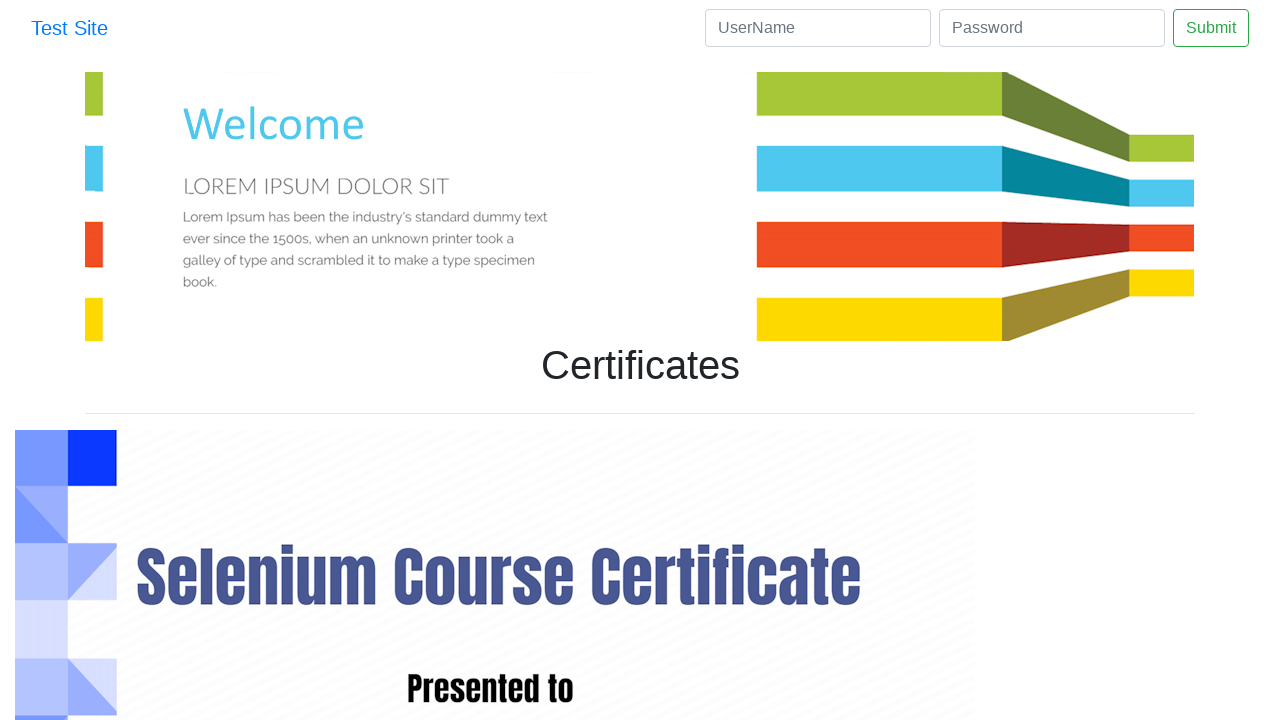

Verified navigation to certificate page
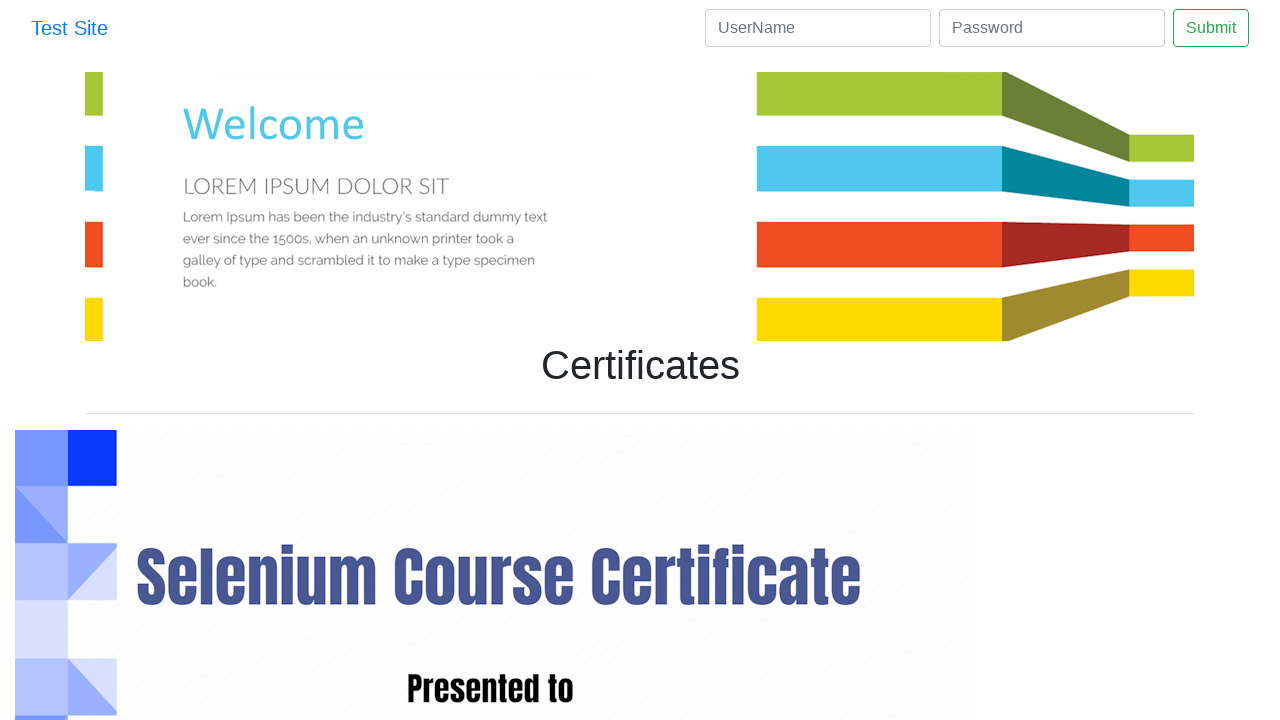

Navigated back to the previous page
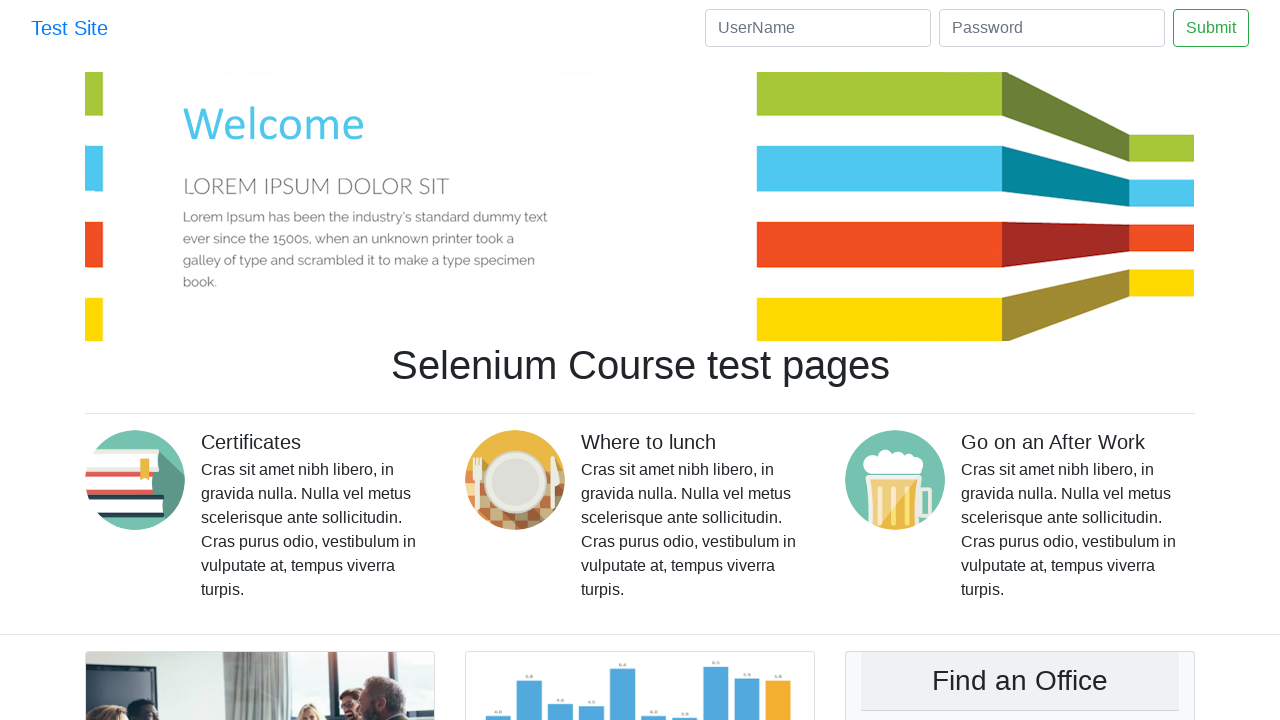

Verified we are back on the index page
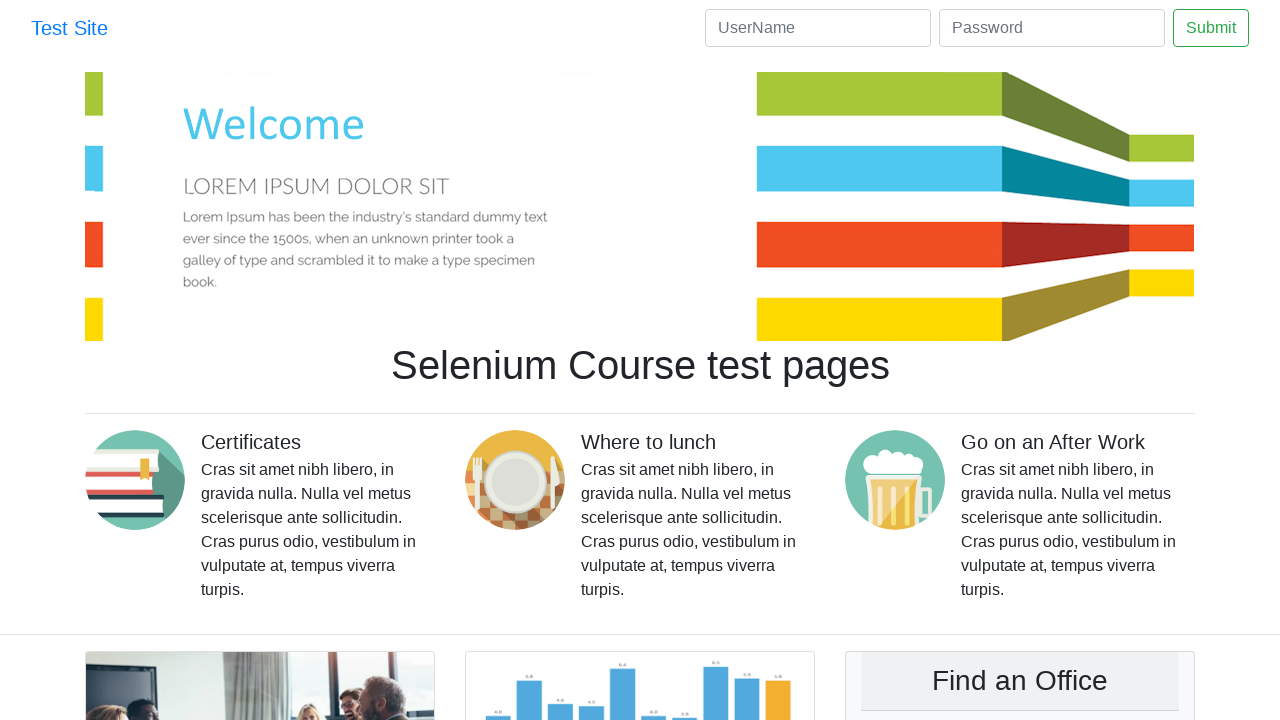

Navigated forward to the certificate page again
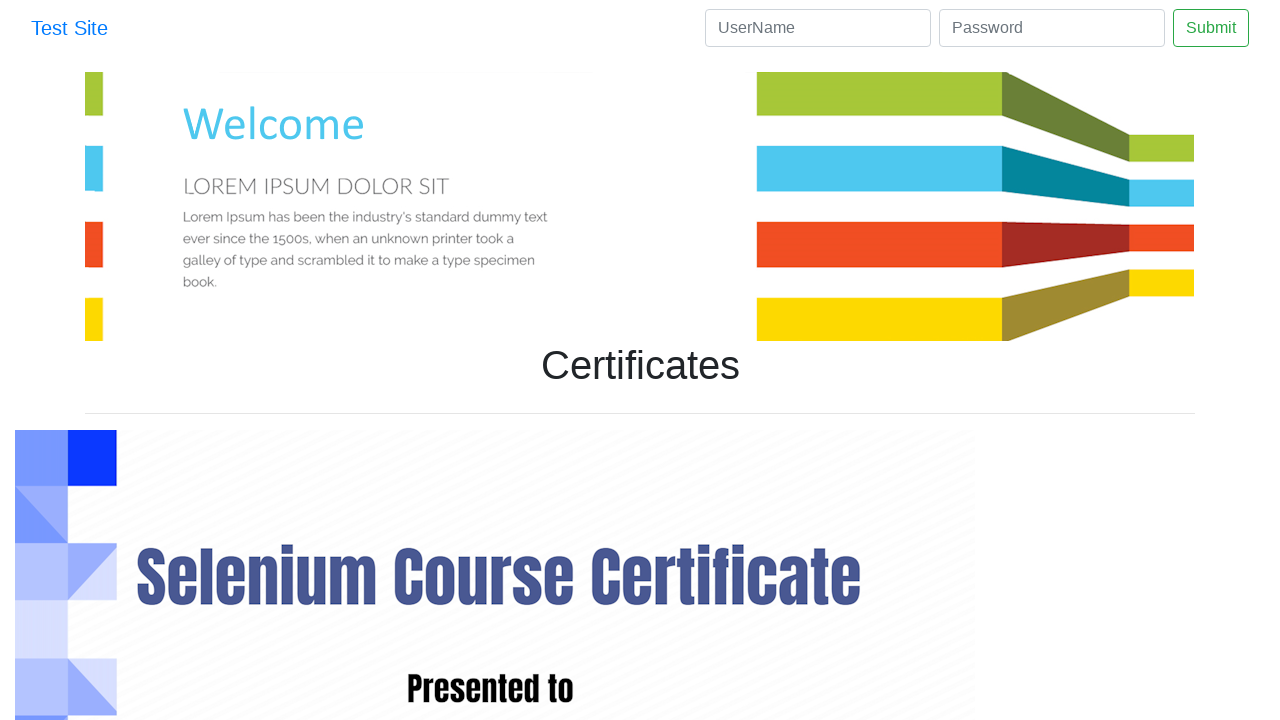

Verified we are back on the certificate page
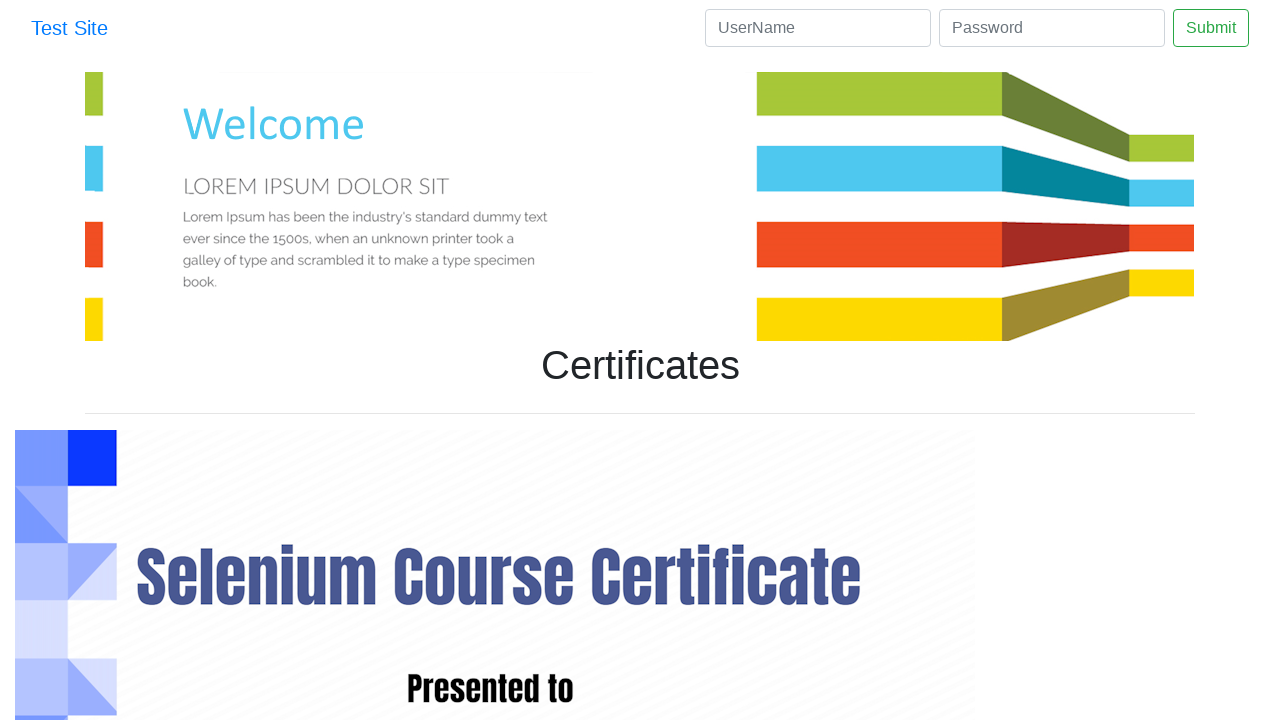

Retrieved page source content
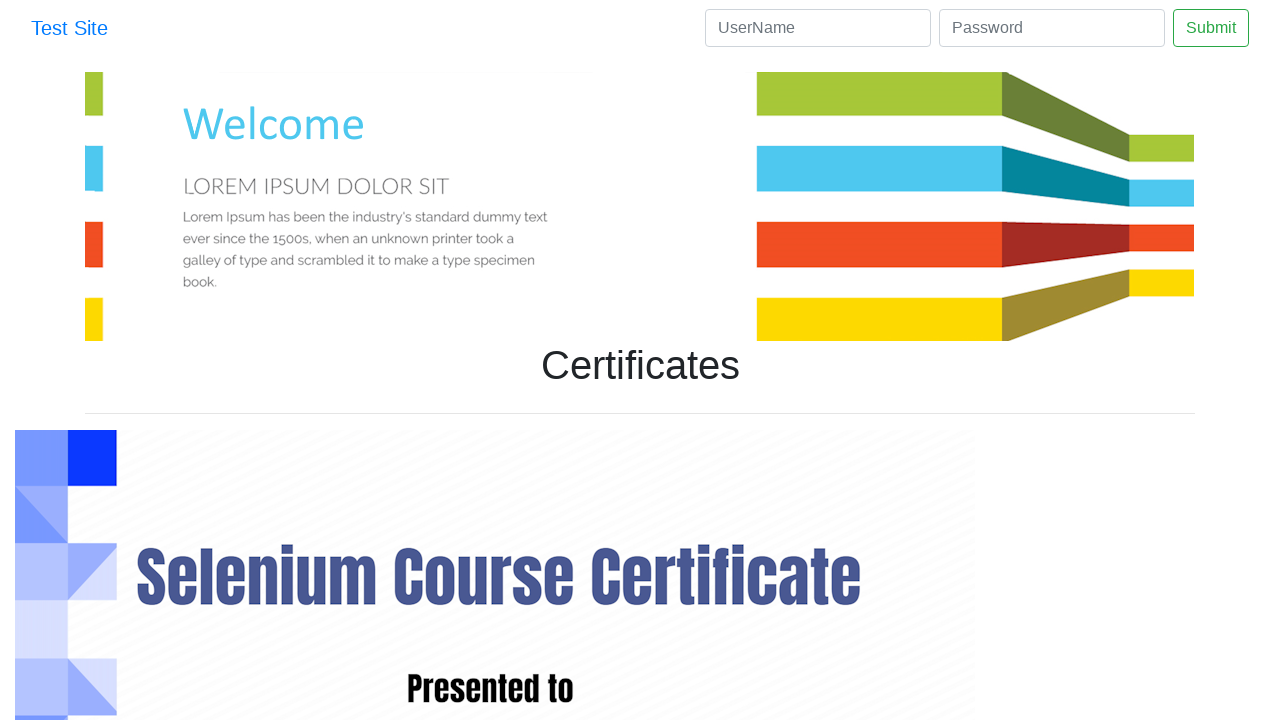

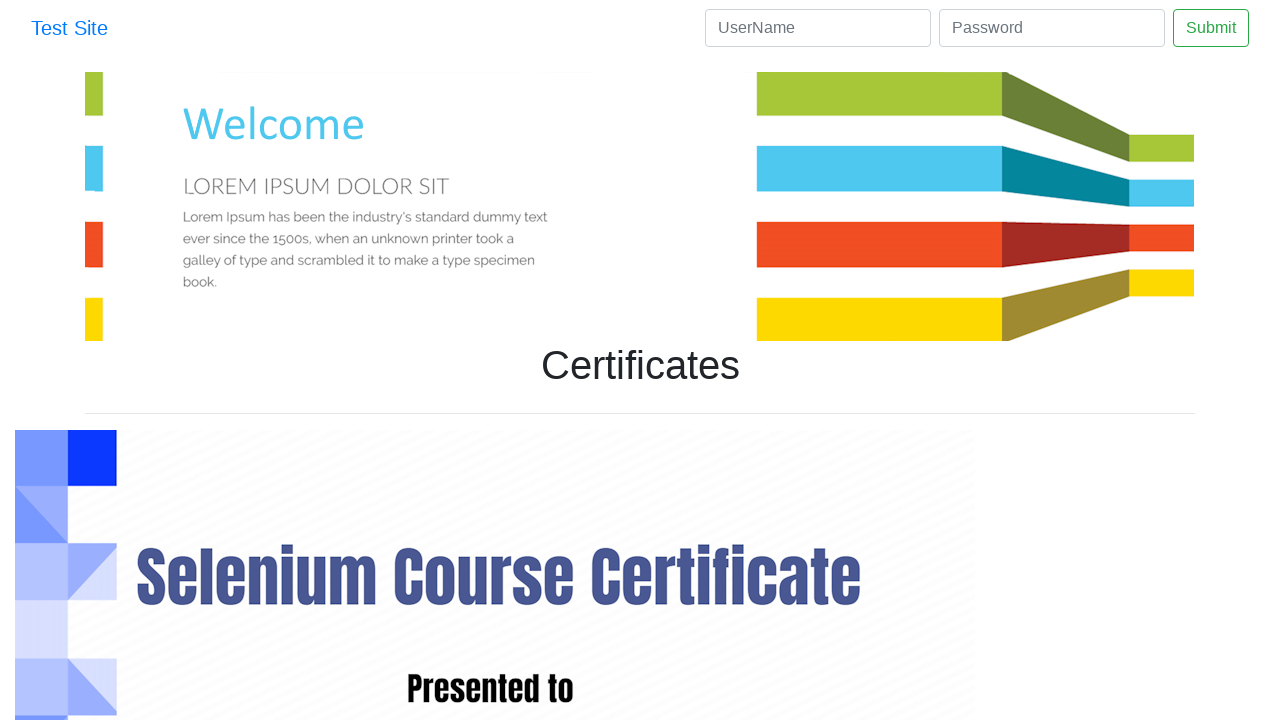